Navigates through a book catalog website, verifying that book listings are displayed and testing pagination by clicking through multiple pages.

Starting URL: https://books.toscrape.com

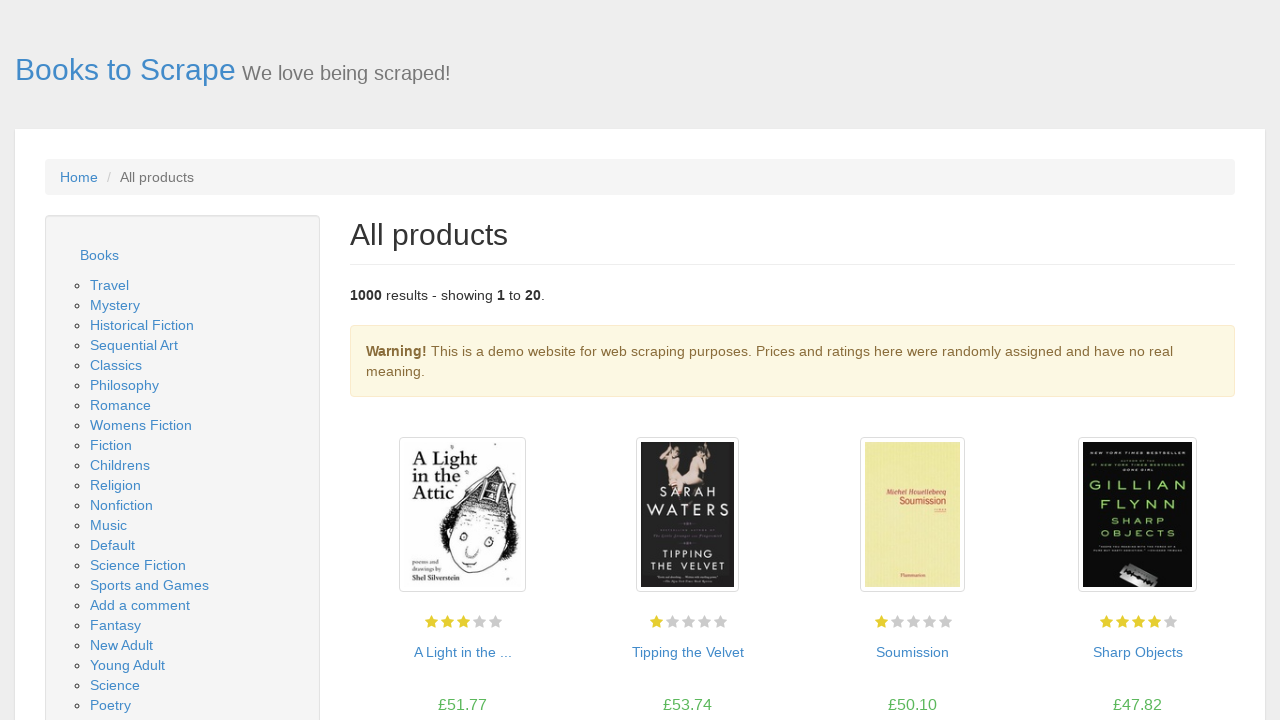

Waited for book catalog page to load - product pods visible
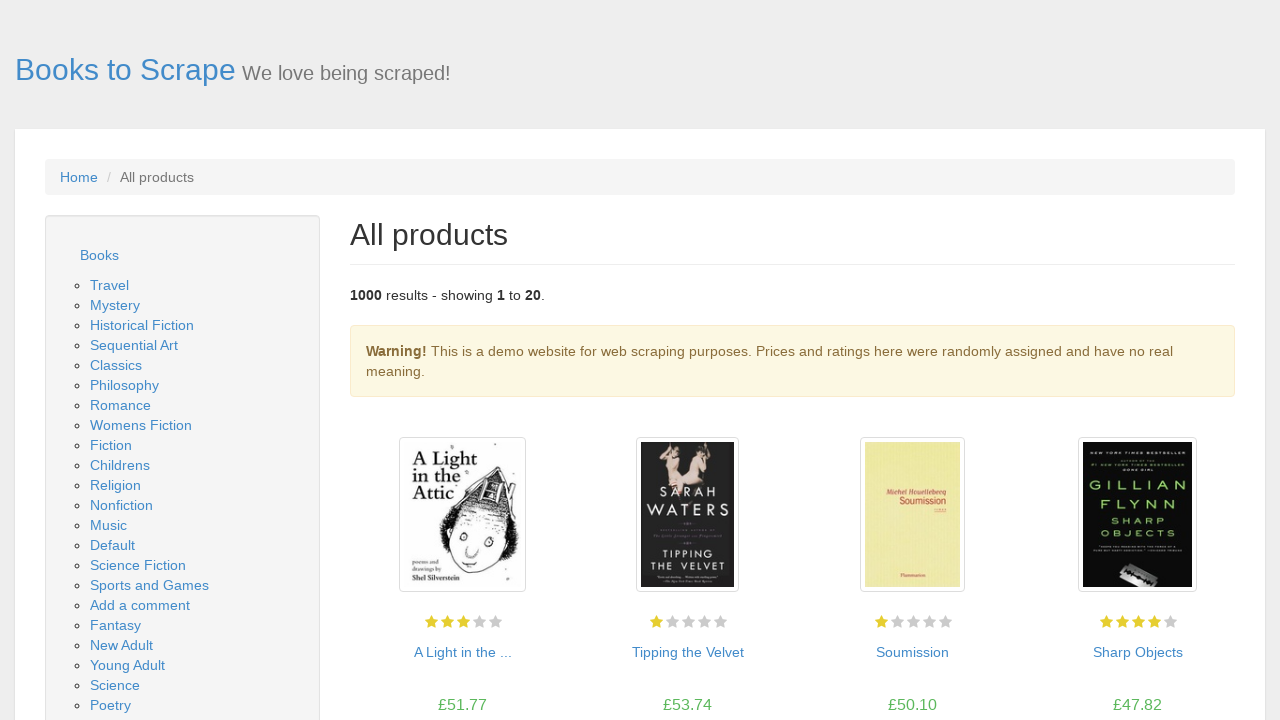

Located all book product pods on the first page
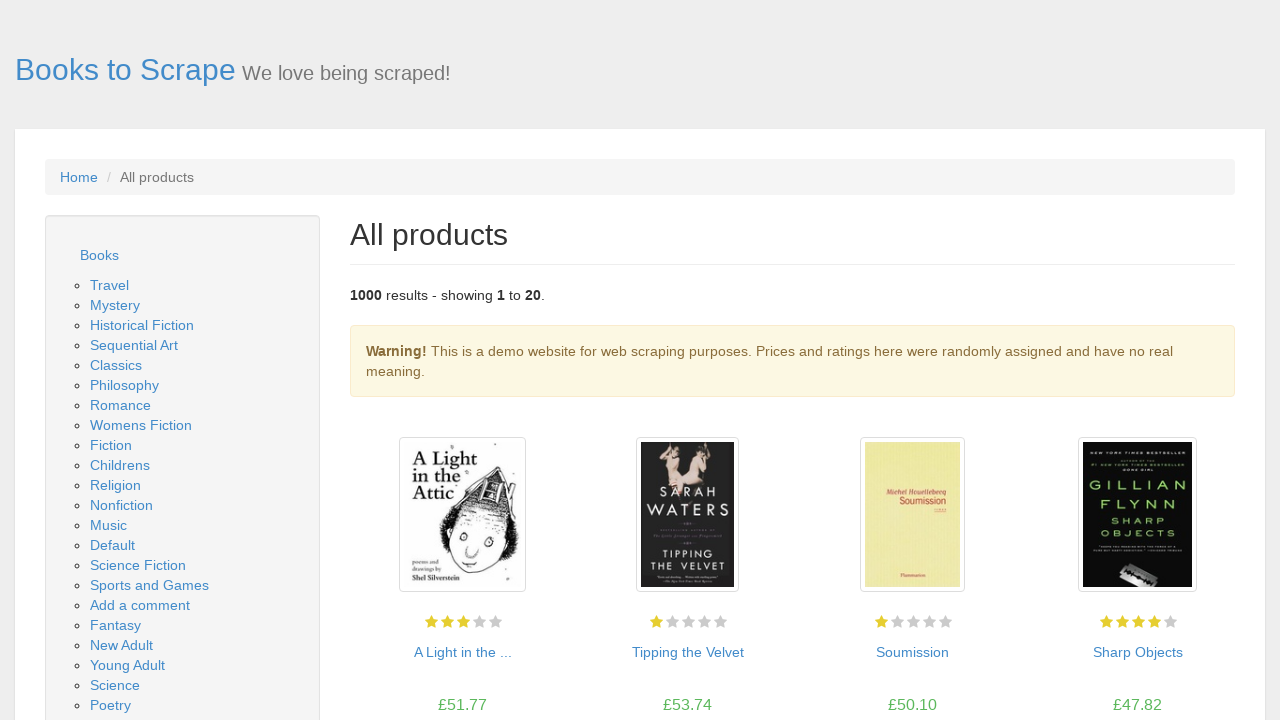

Verified that books are displayed on the first page
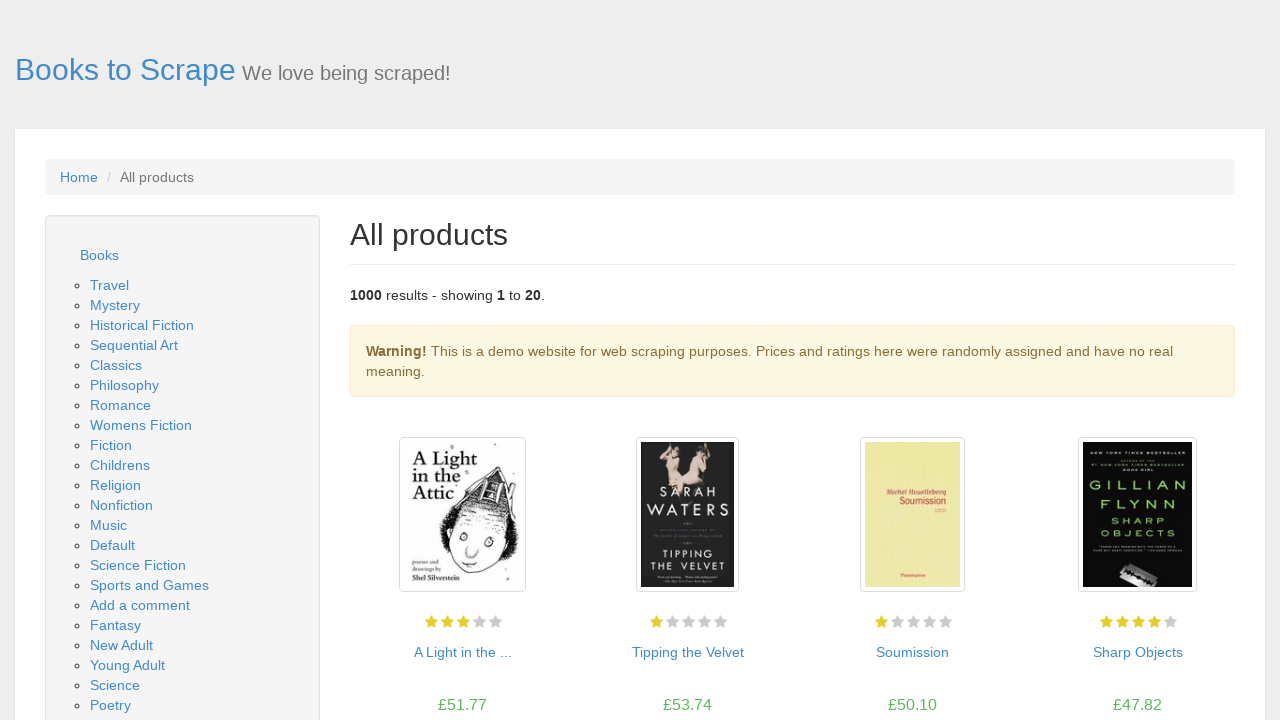

Checked for next button (iteration 1)
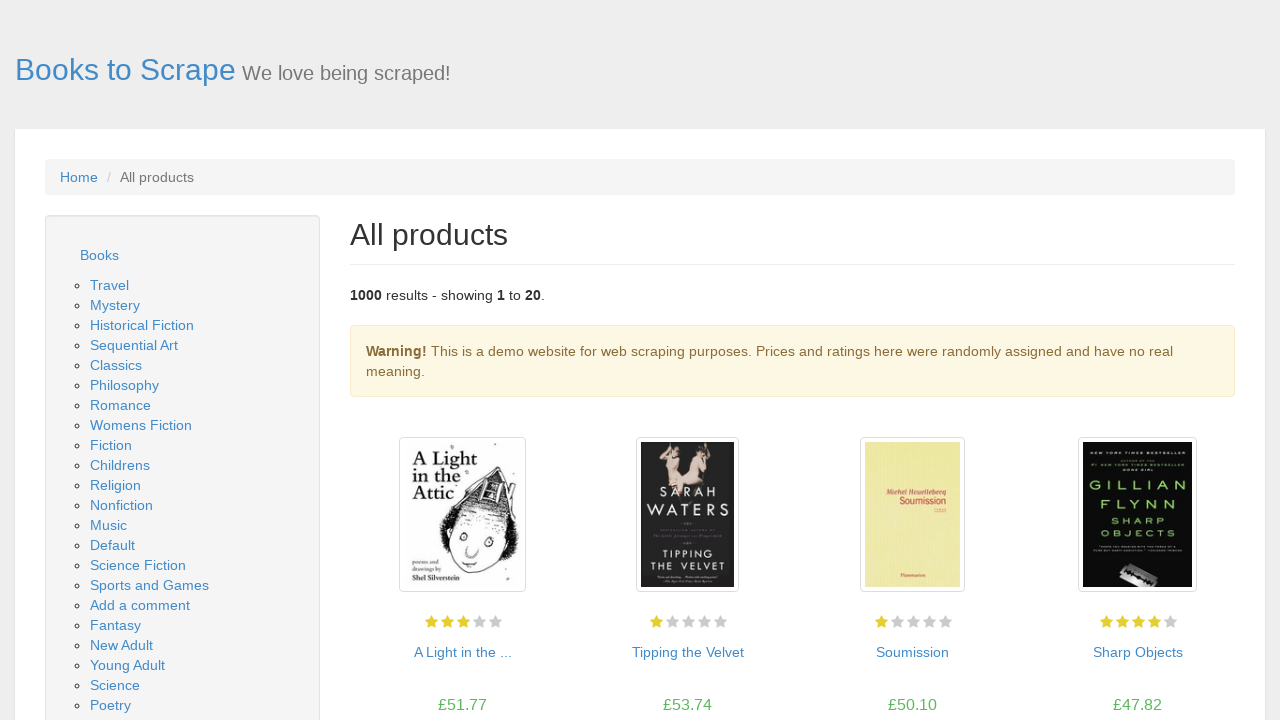

Clicked next button to navigate to page 2 at (1206, 654) on text=next
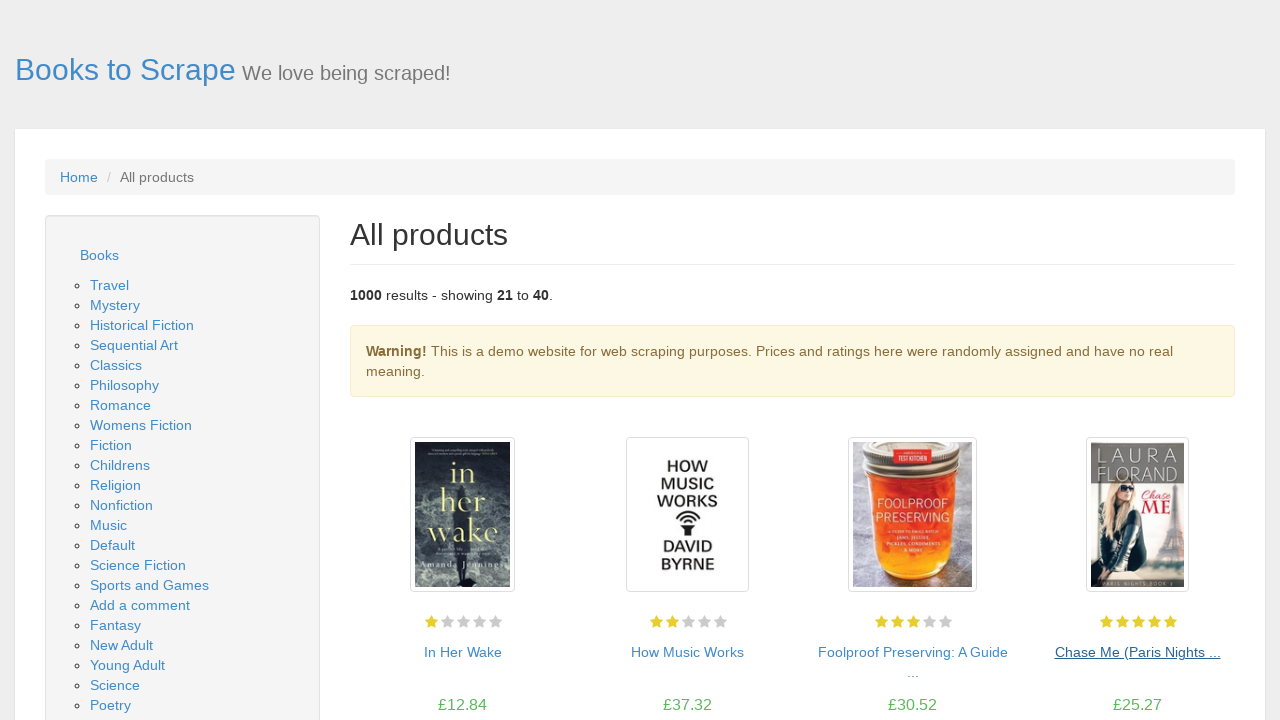

Waited for page 2 to load with book listings
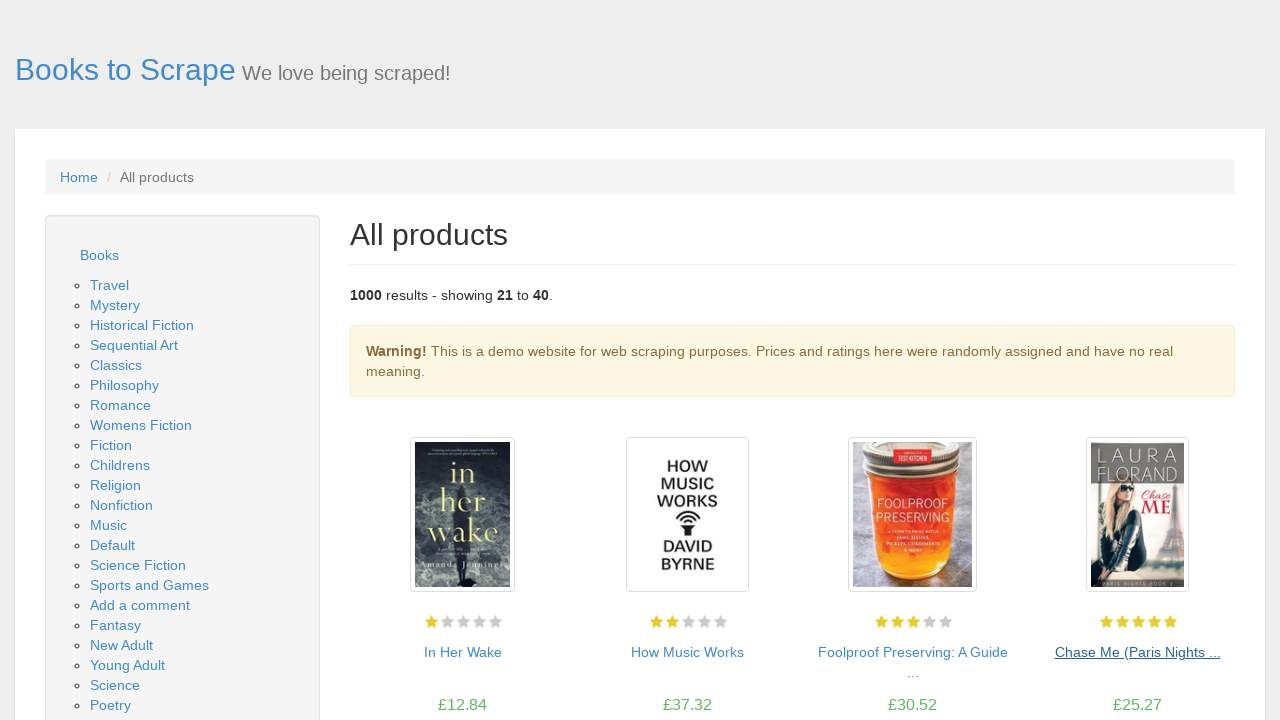

Checked for next button (iteration 2)
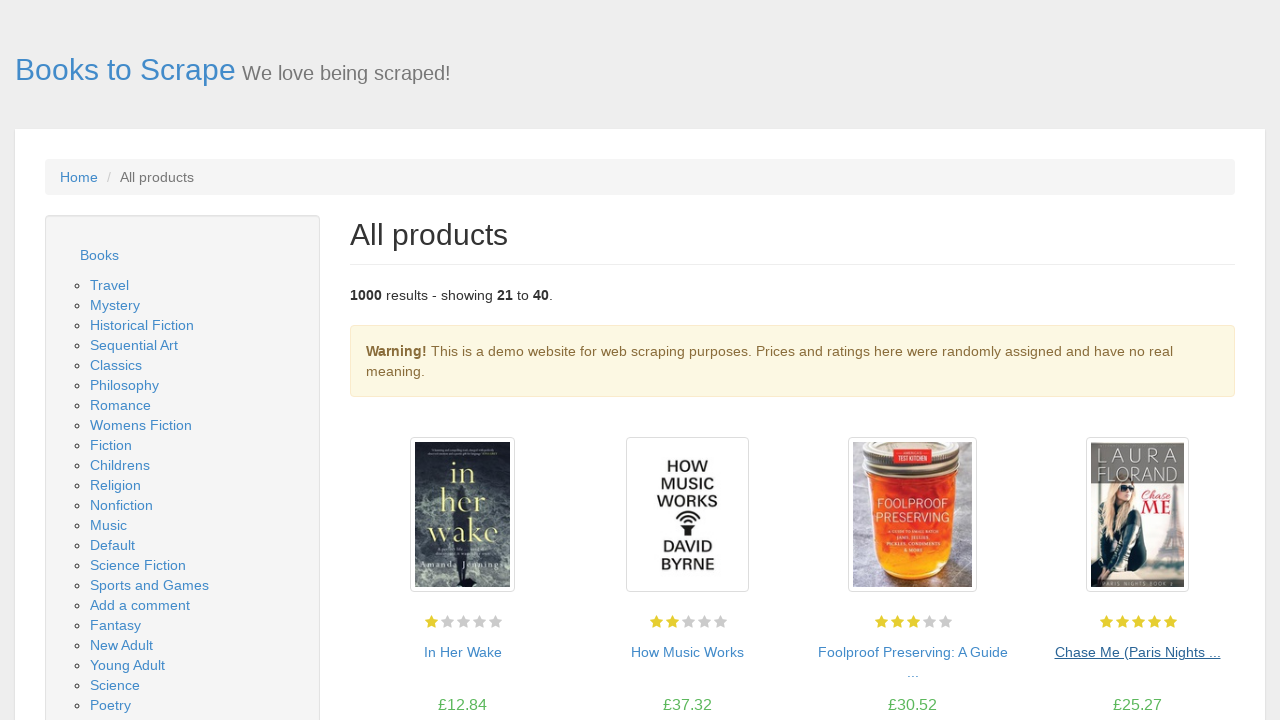

Clicked next button to navigate to page 3 at (1206, 654) on text=next
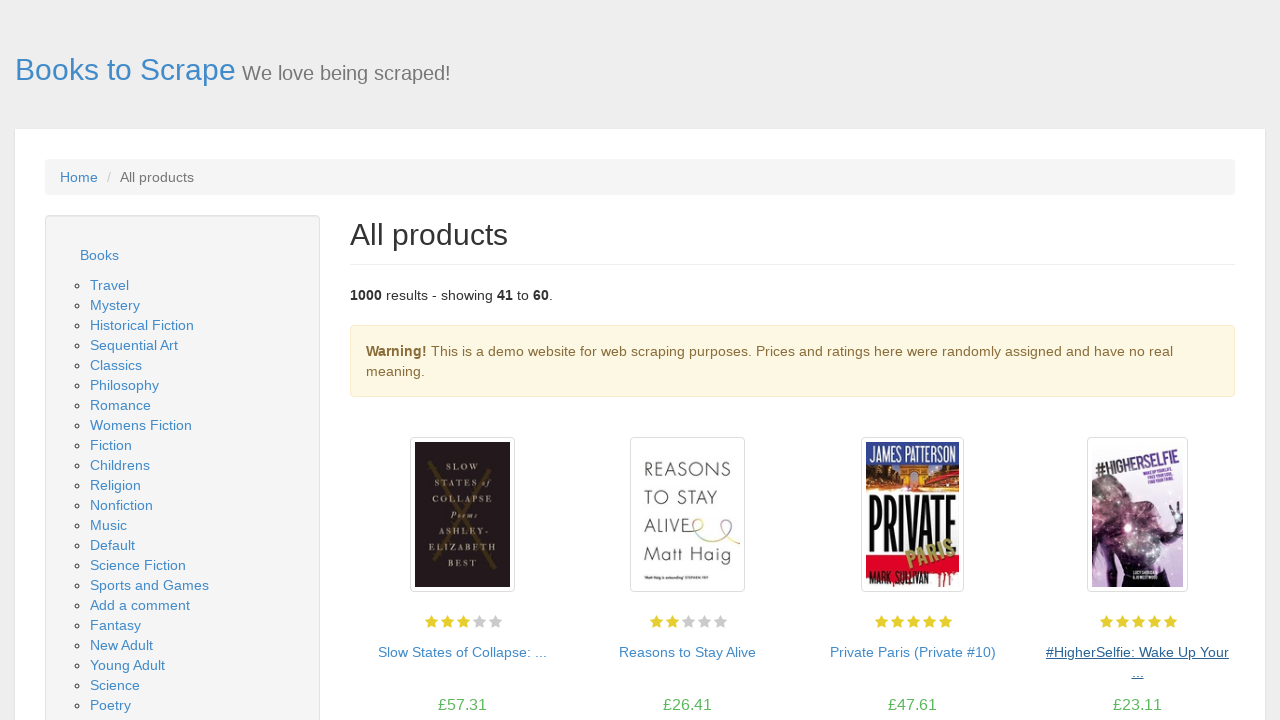

Waited for page 3 to load with book listings
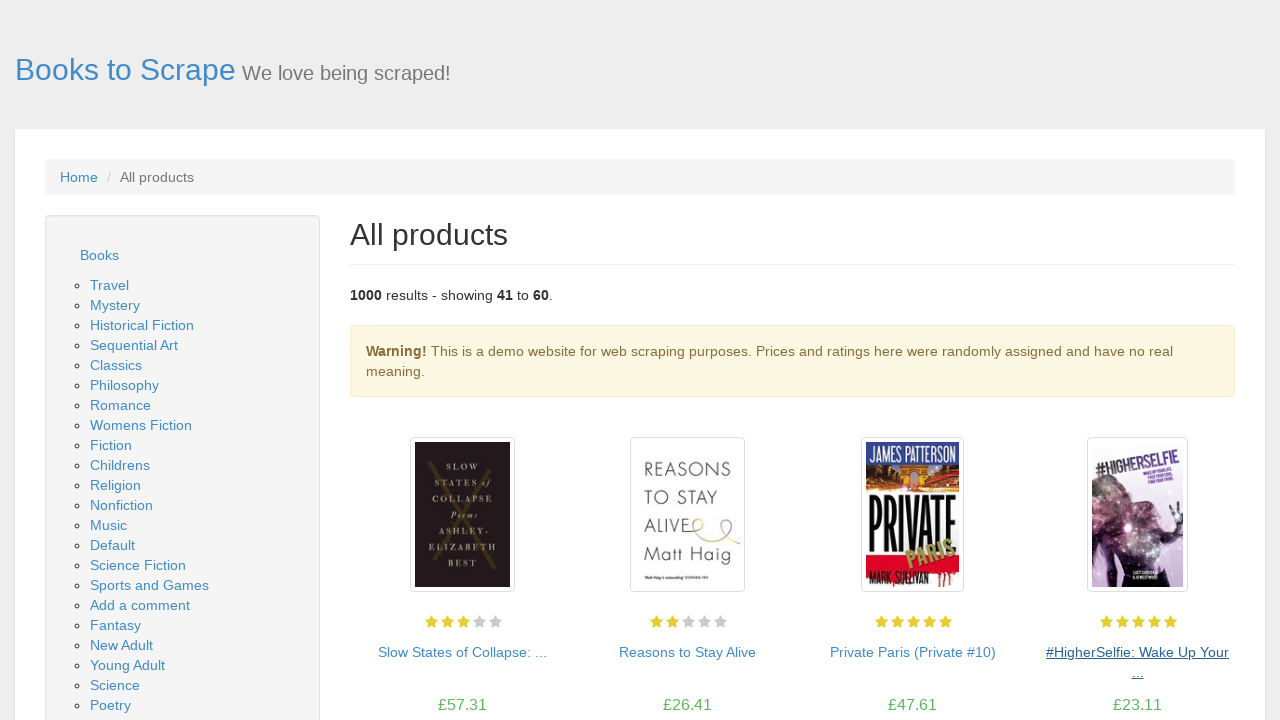

Checked for next button (iteration 3)
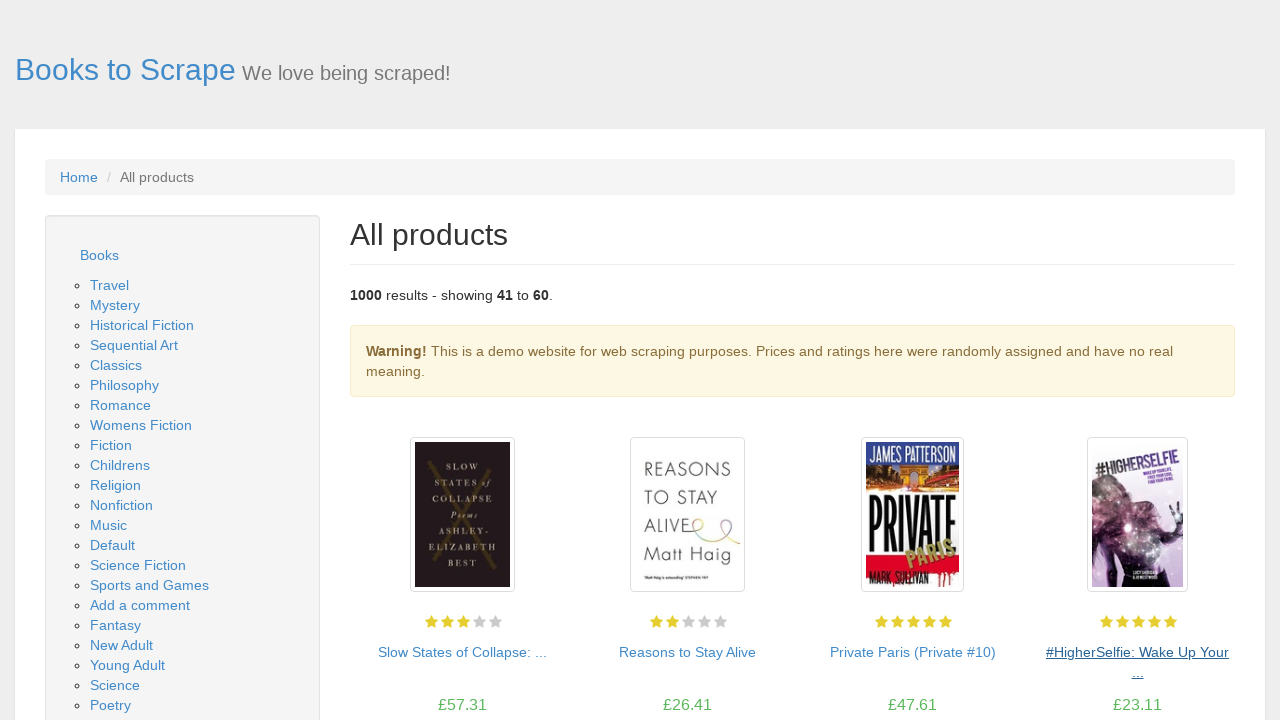

Clicked next button to navigate to page 4 at (1206, 654) on text=next
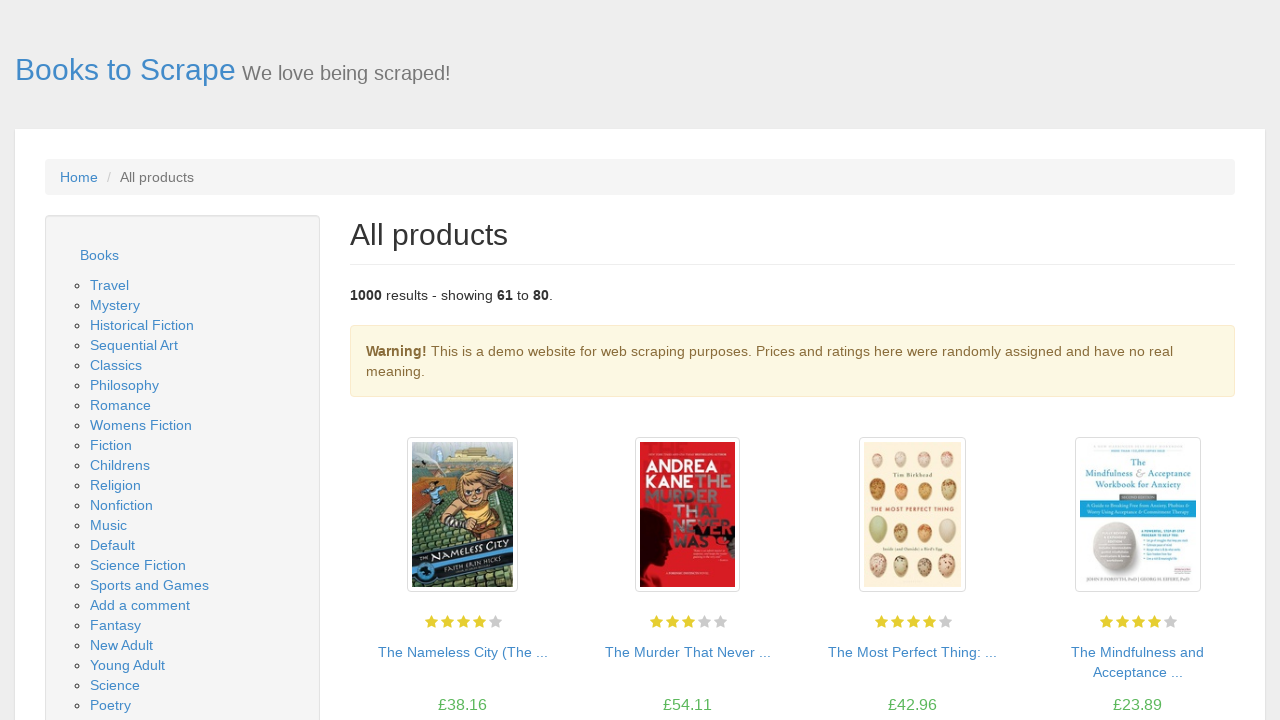

Waited for page 4 to load with book listings
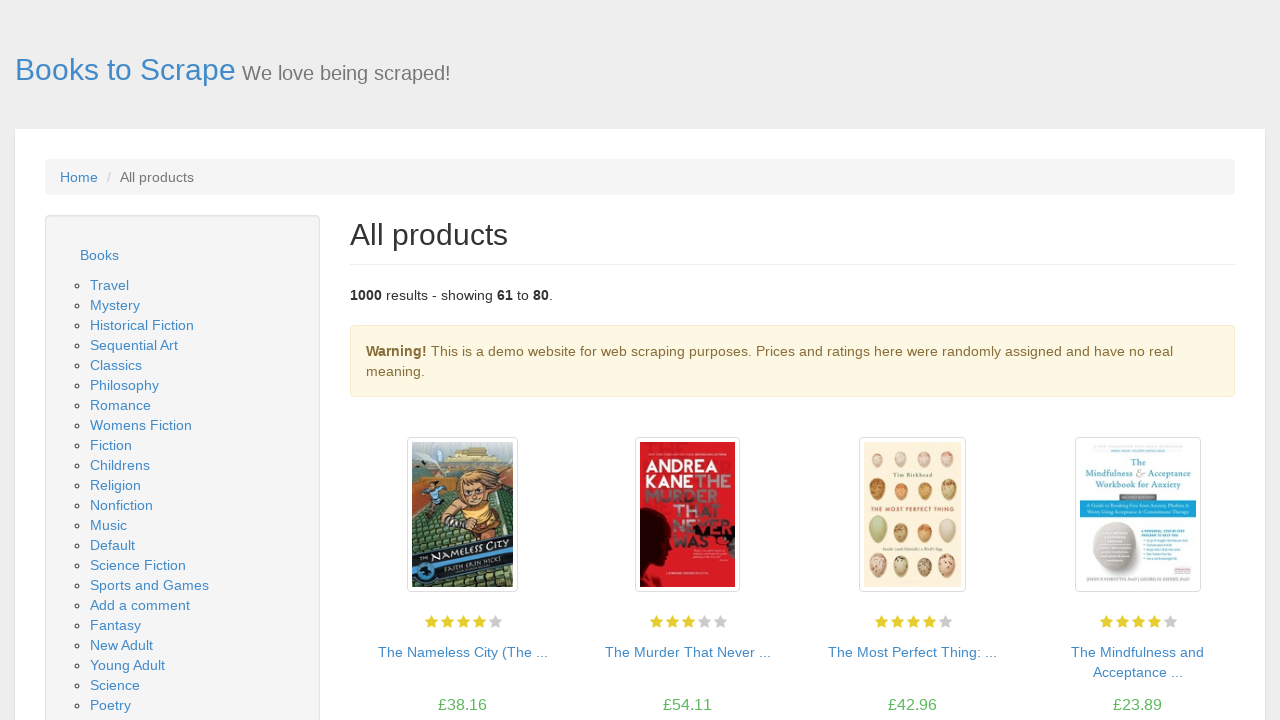

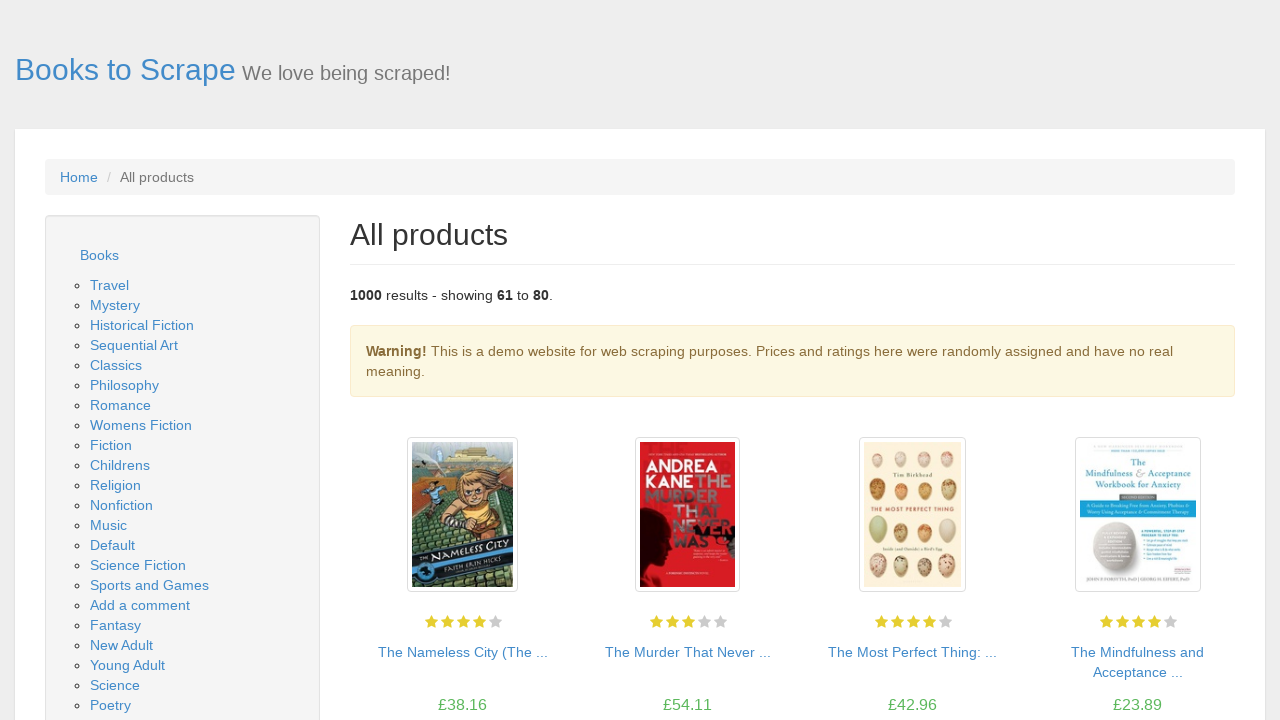